Tests JavaScript info alert by clicking a button, verifying the alert text, and accepting the alert

Starting URL: http://the-internet.herokuapp.com/javascript_alerts

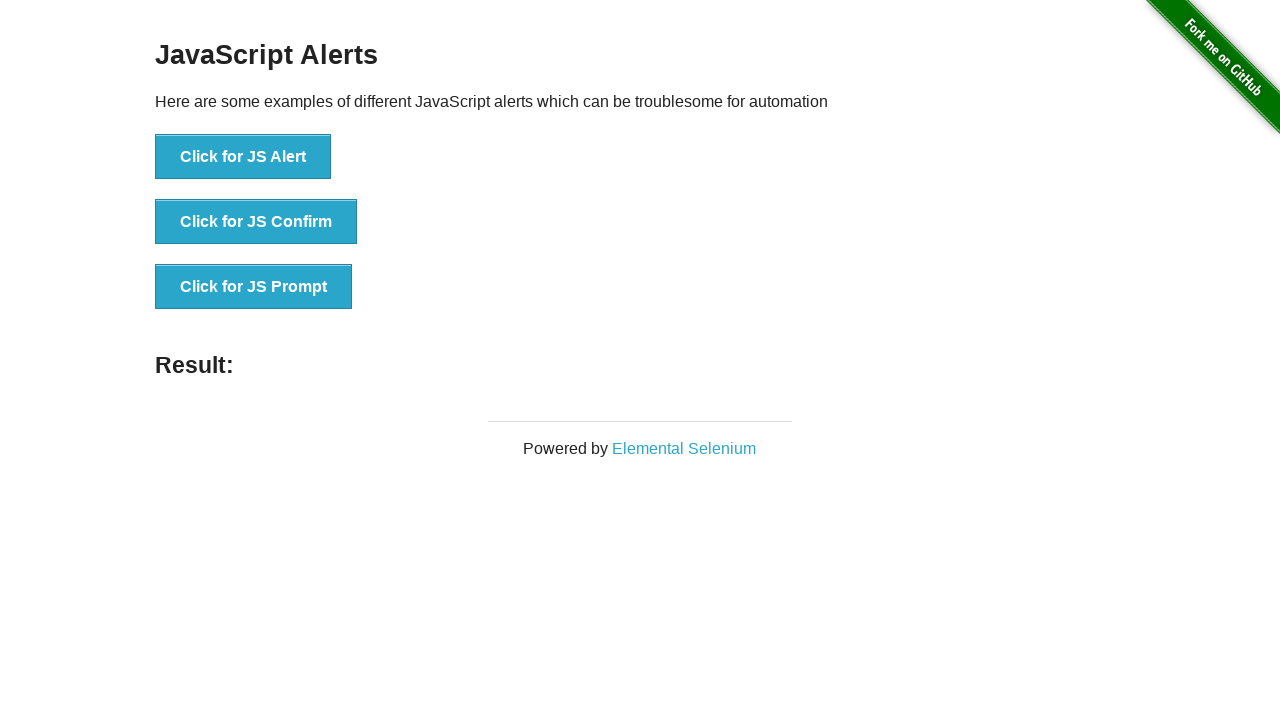

Clicked button to trigger JS Alert at (243, 157) on xpath=//button[. = 'Click for JS Alert']
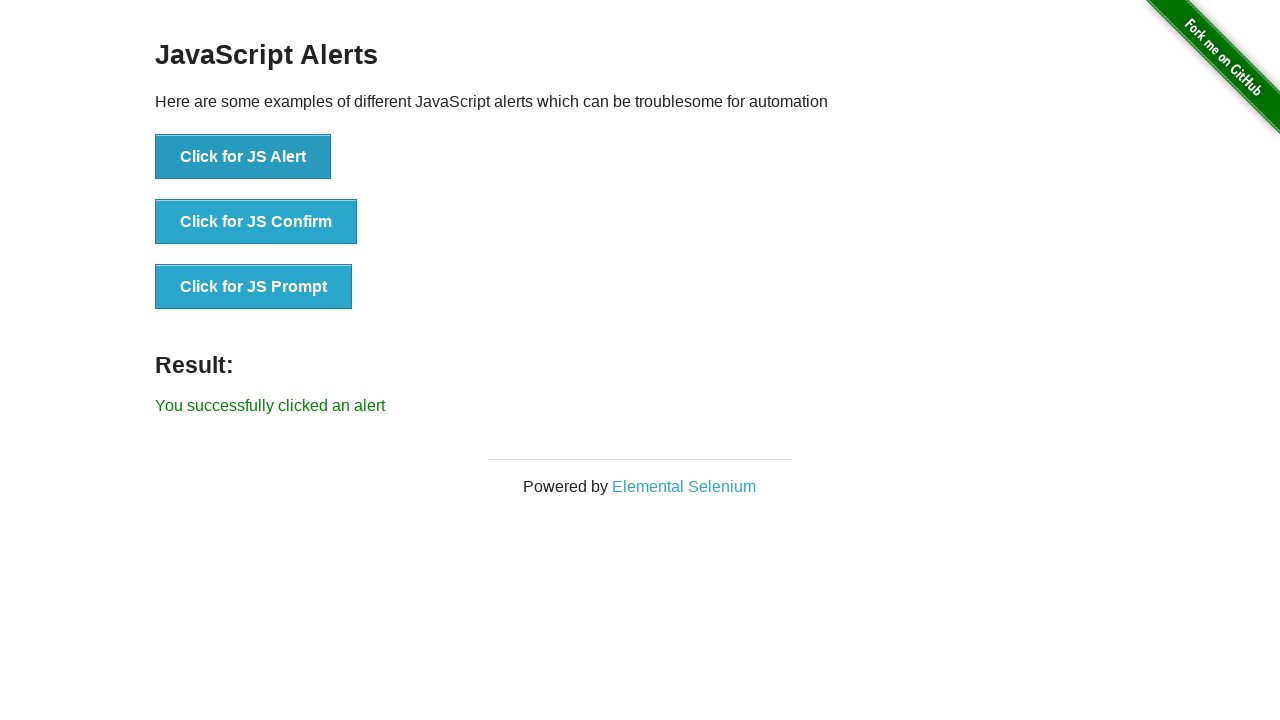

Set up dialog handler to accept alerts
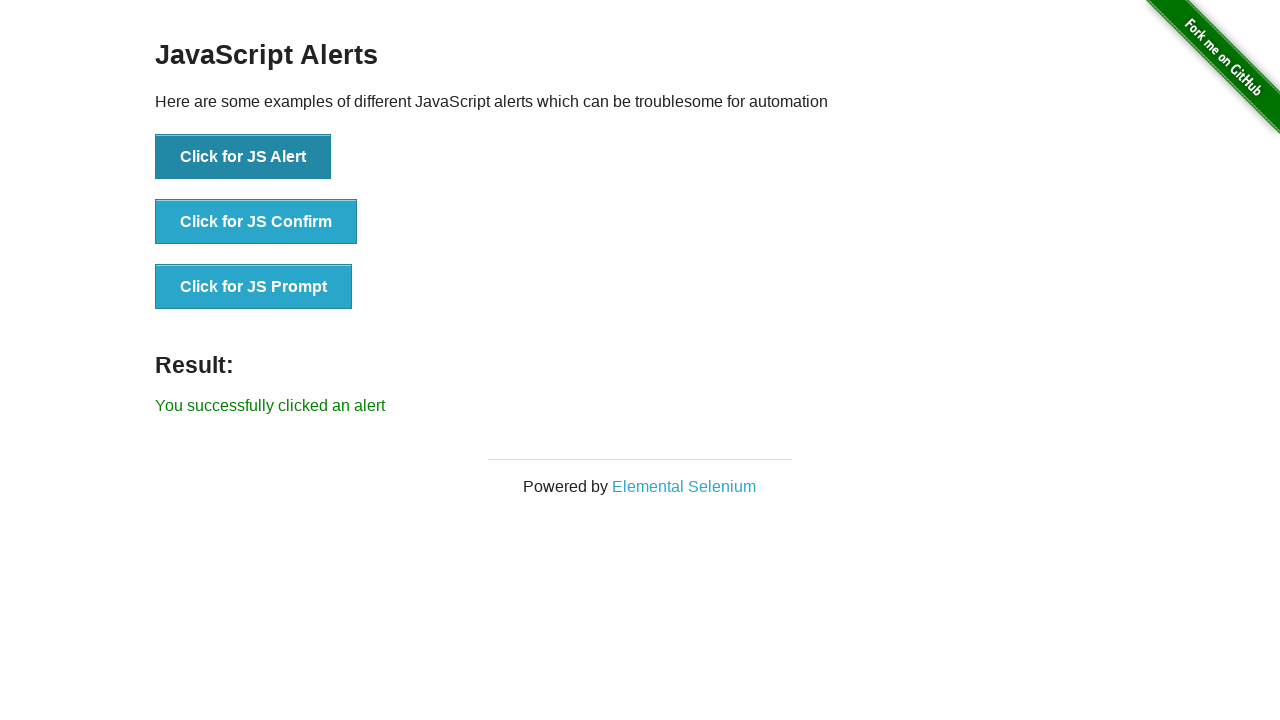

Registered dialog handler to verify and accept alert message
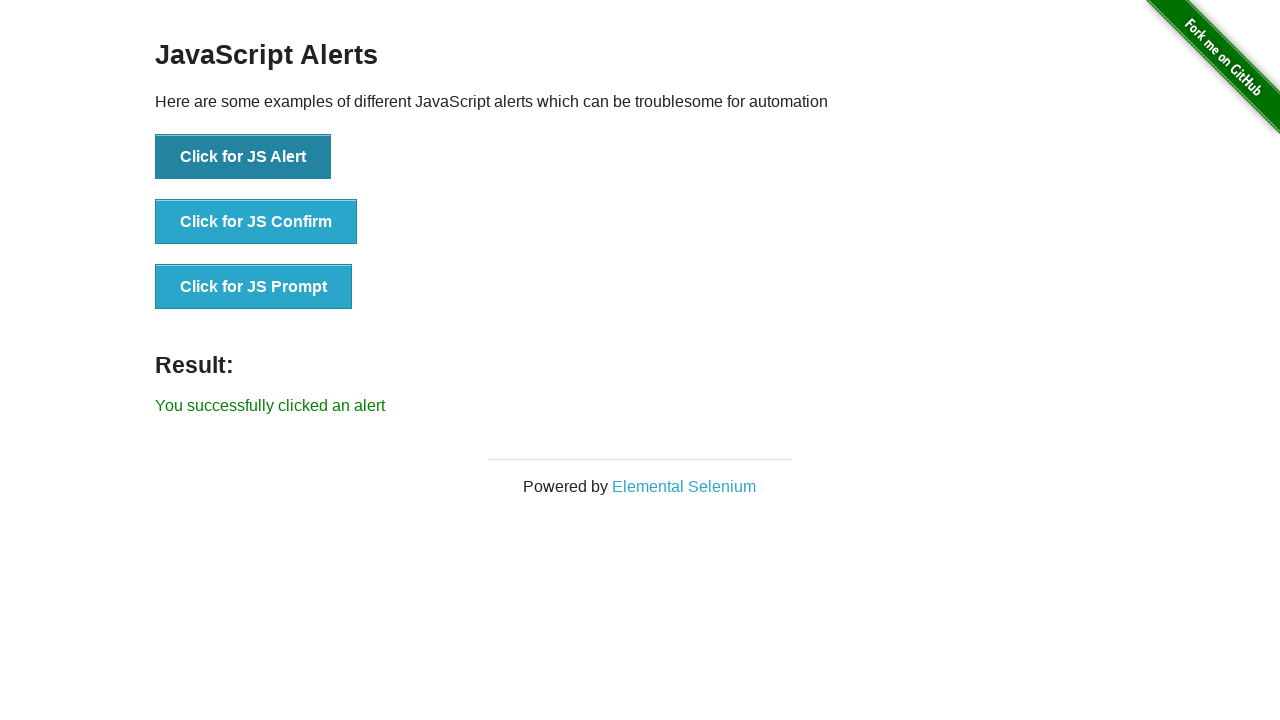

Clicked button to trigger JS Alert - alert accepted with verified message at (243, 157) on xpath=//button[. = 'Click for JS Alert']
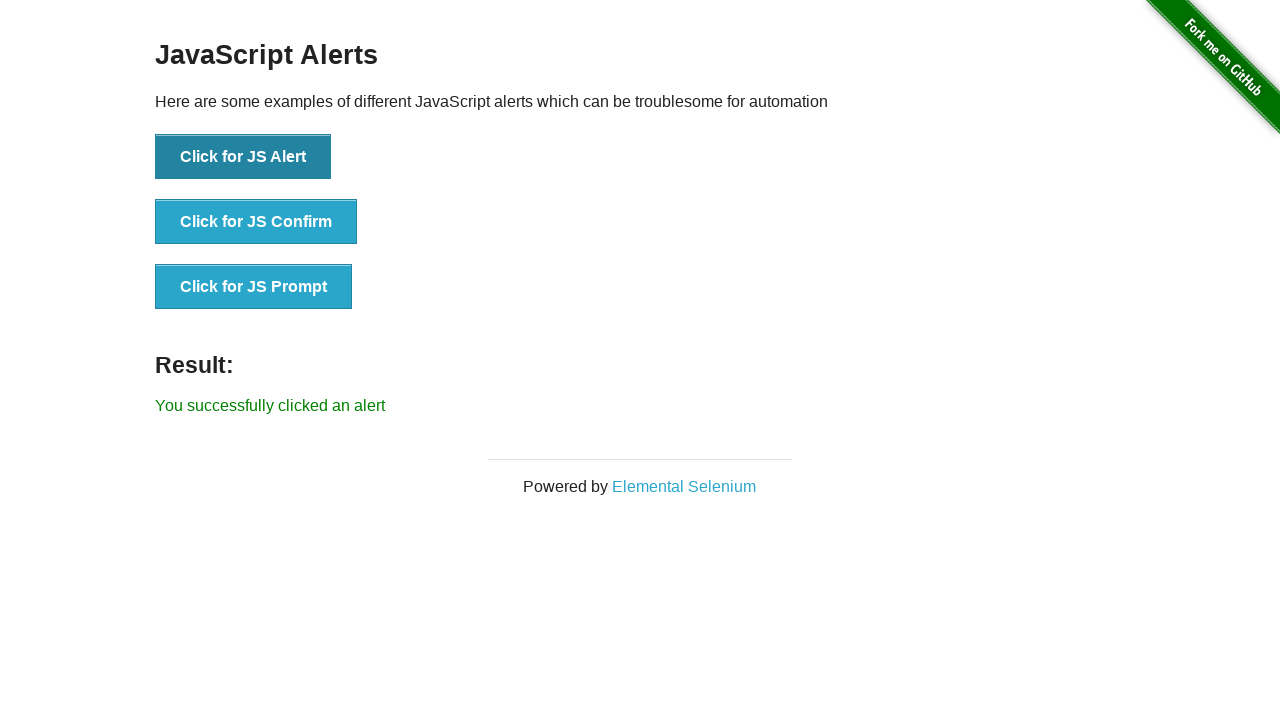

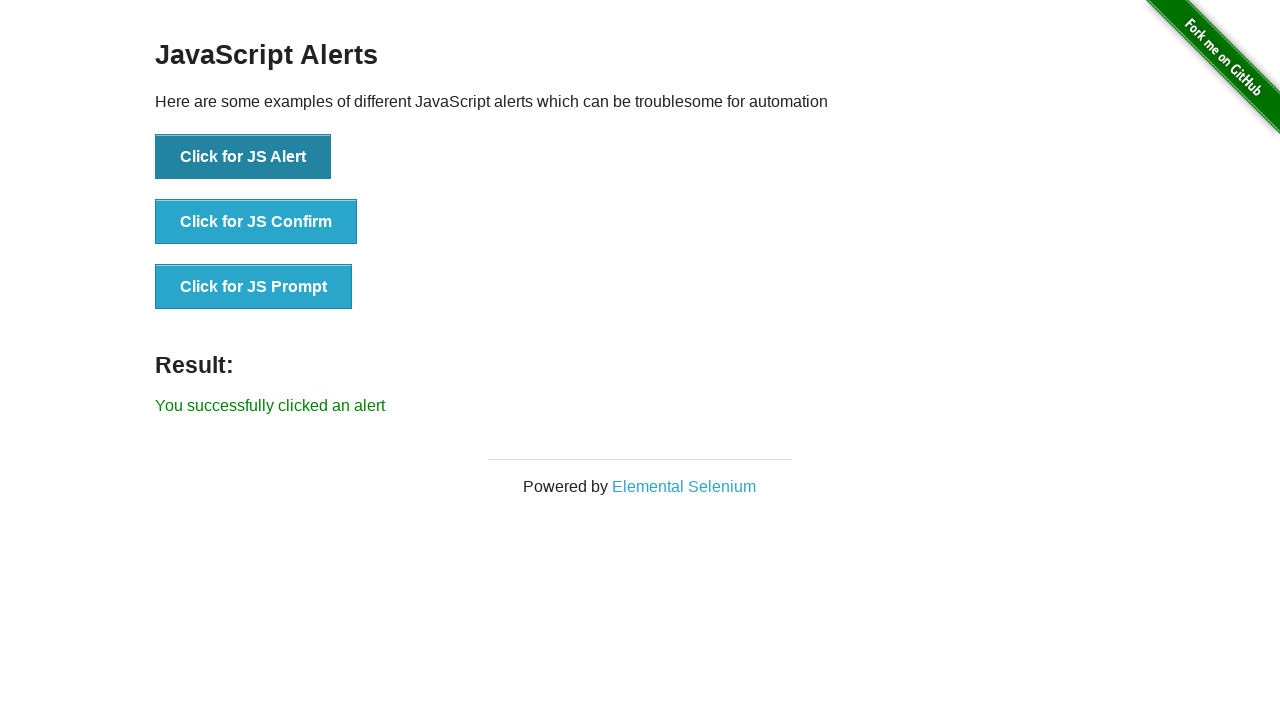